Tests link response handling by clicking a link and verifying the status response message

Starting URL: https://demoqa.com/links

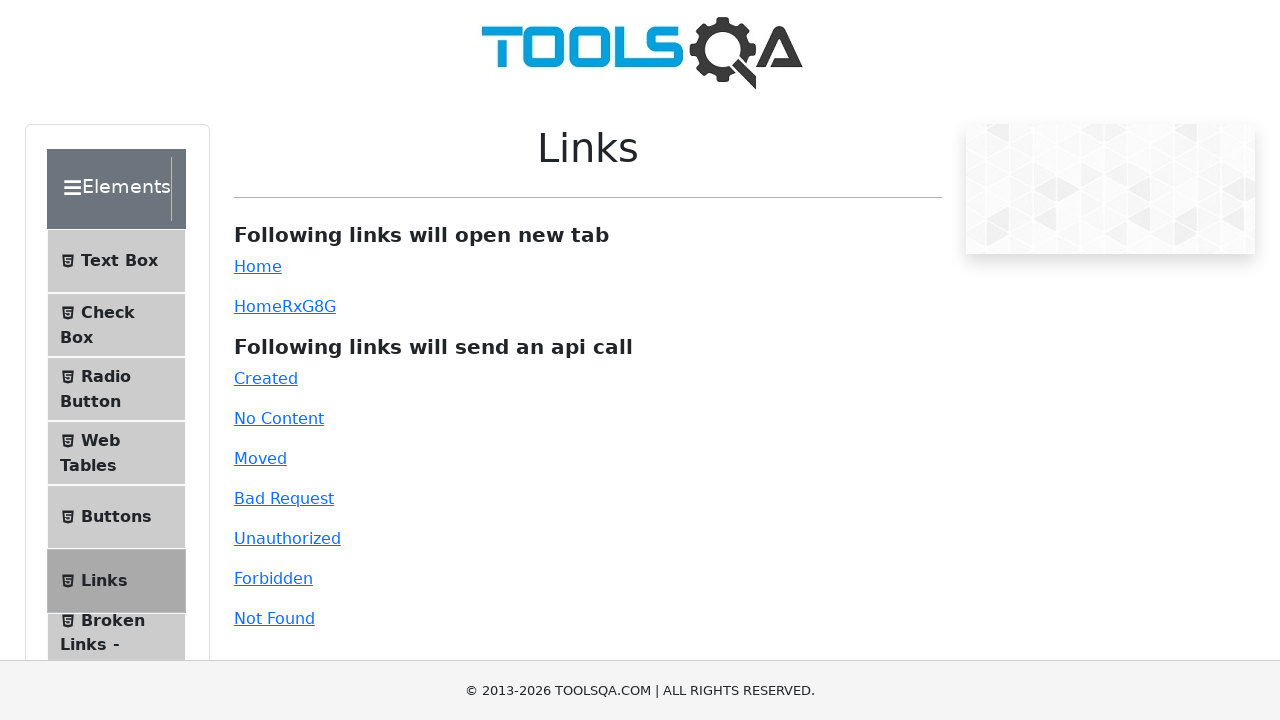

Scrolled to no-content link element
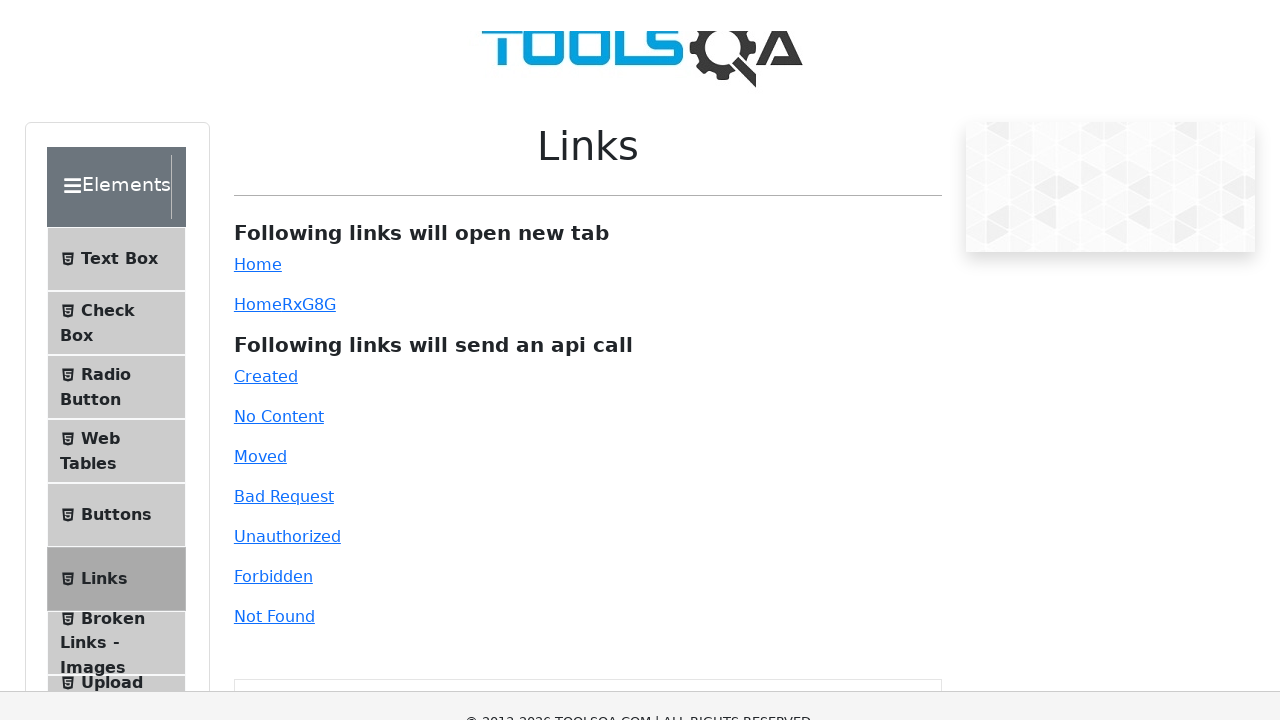

Clicked no-content link at (279, 10) on #no-content
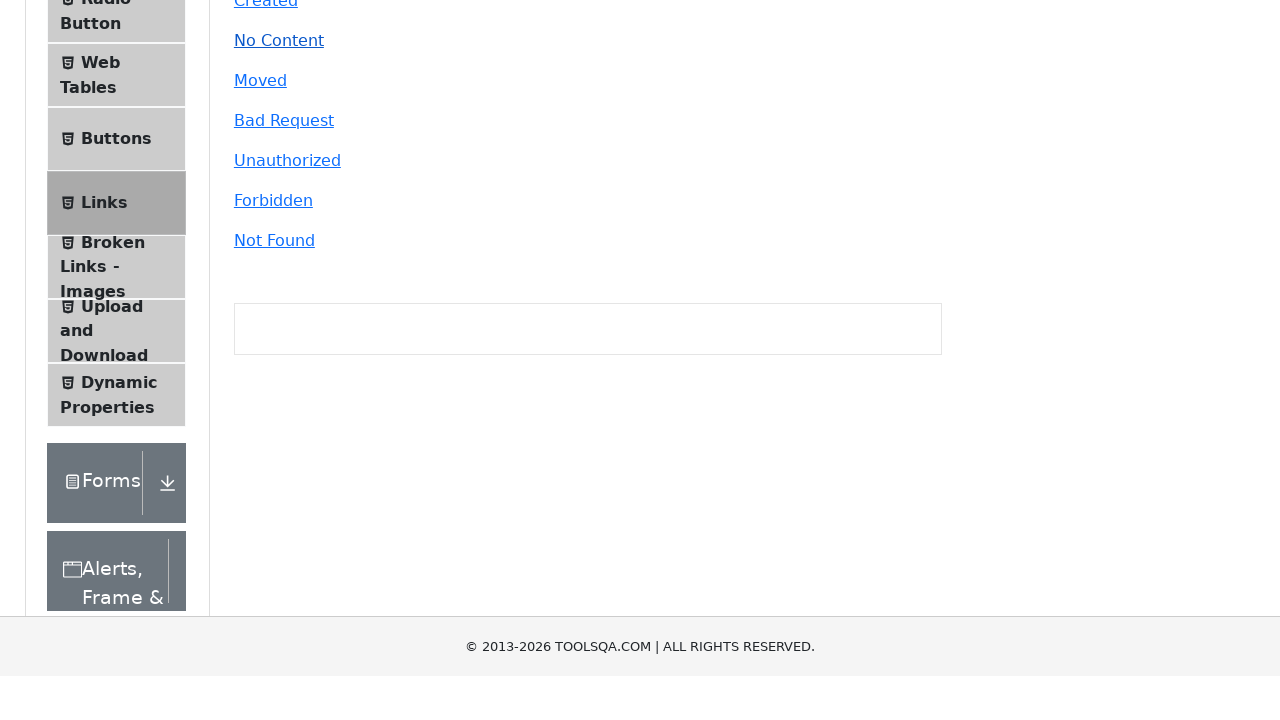

Link response message appeared
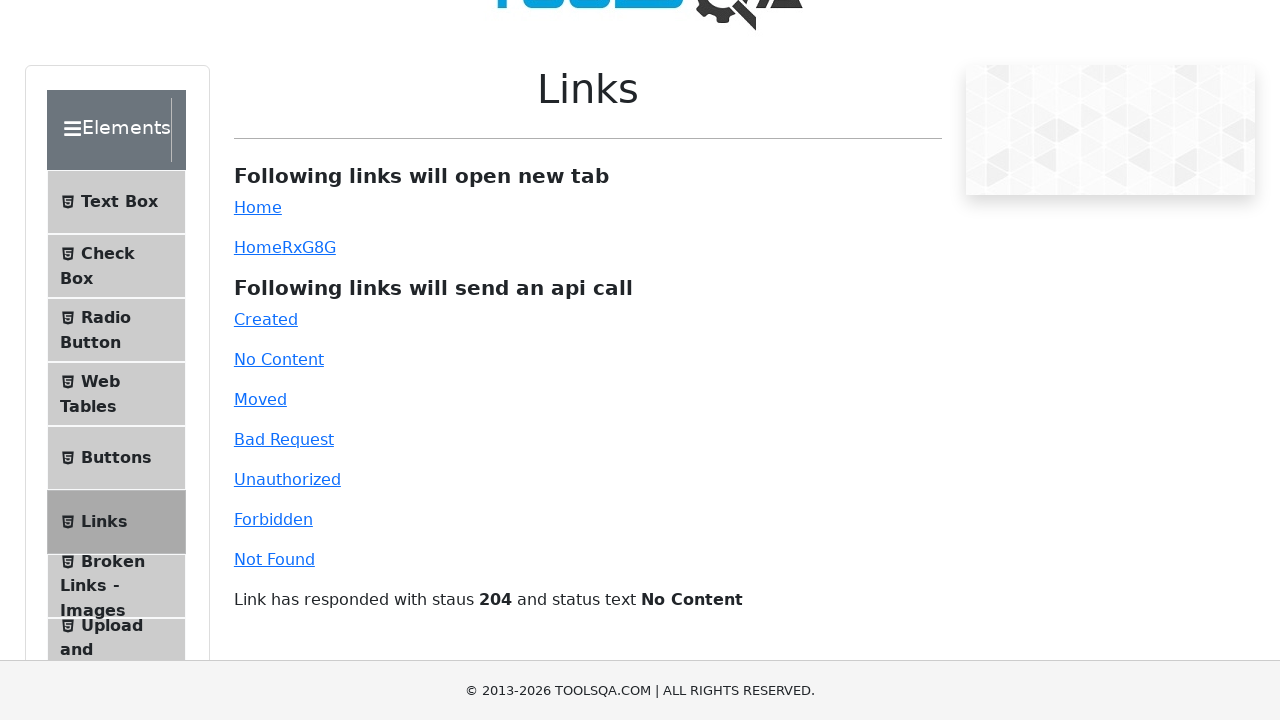

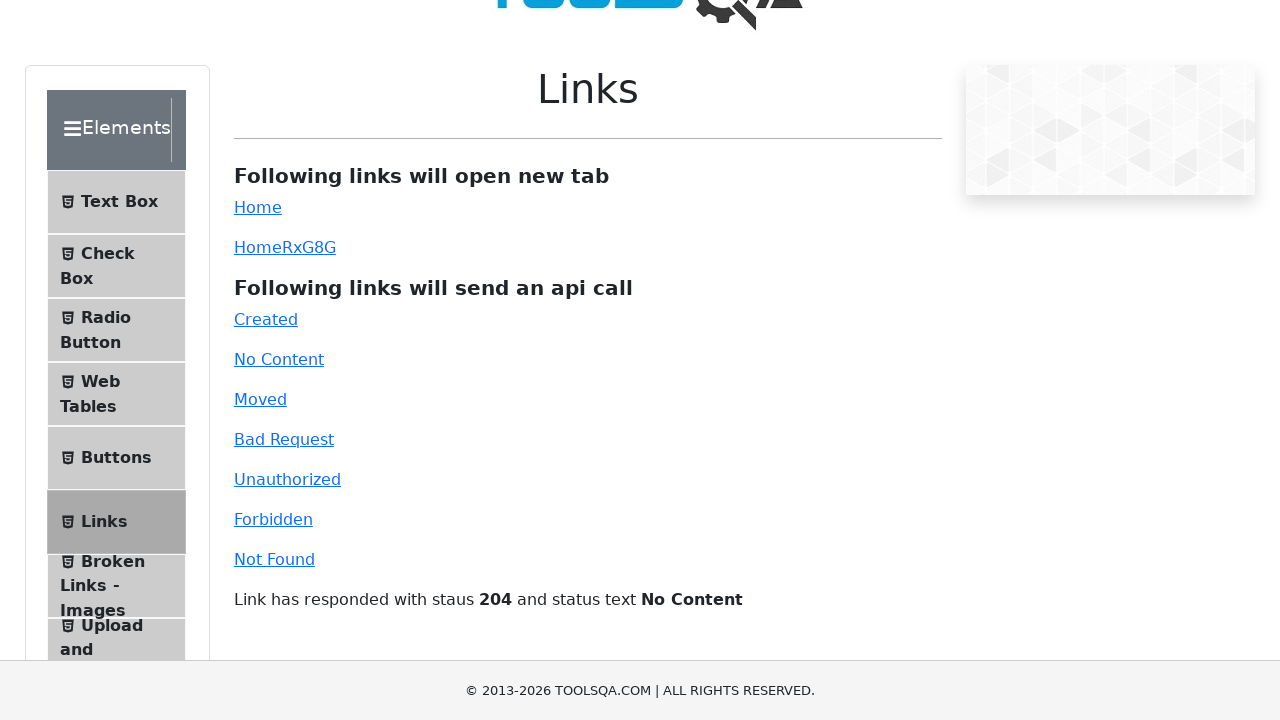